Tests various UI interactions including hiding/showing elements, handling dialog popups, hovering over elements, and interacting with iframes on a practice automation page

Starting URL: https://rahulshettyacademy.com/AutomationPractice/

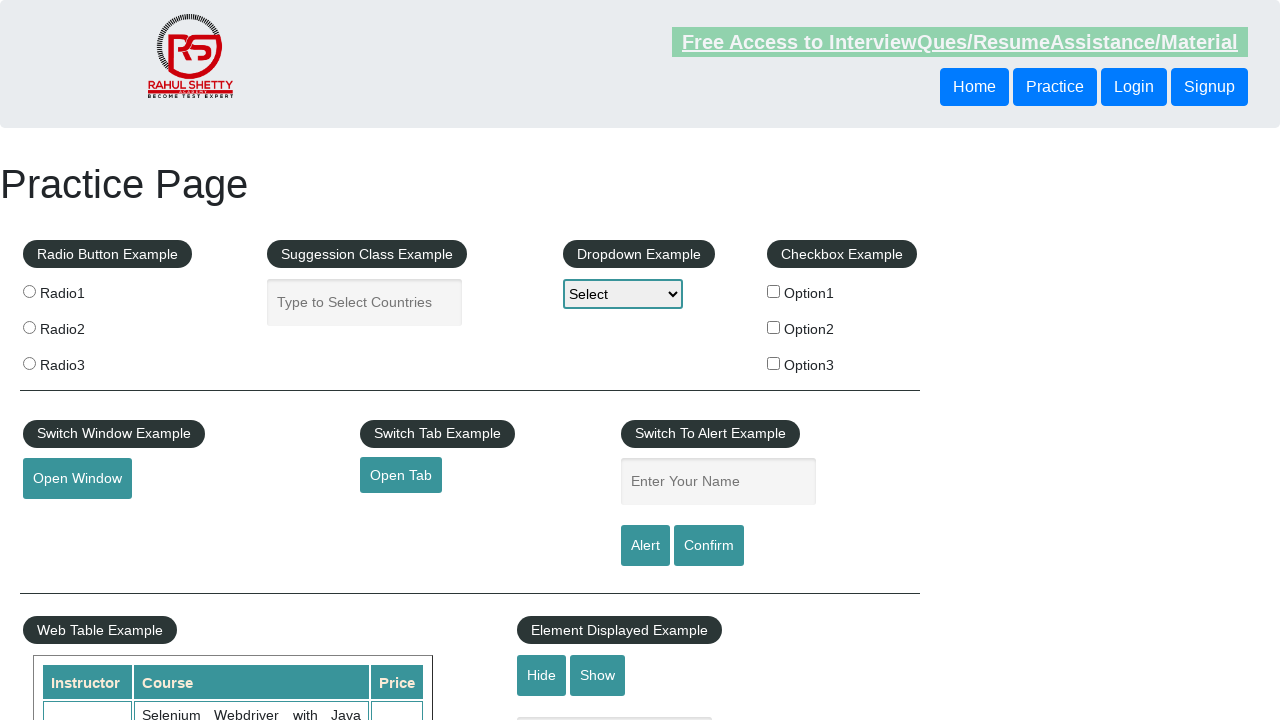

Verified text box is visible
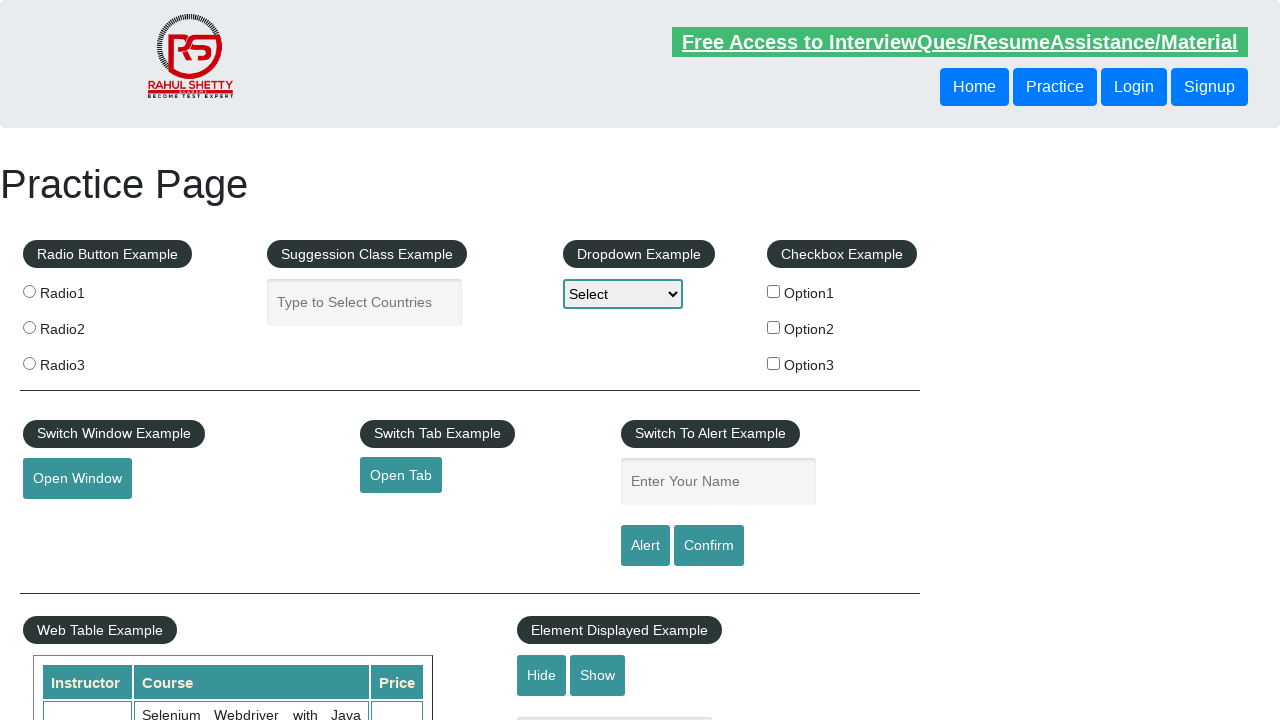

Clicked hide button to hide the text box at (542, 675) on #hide-textbox
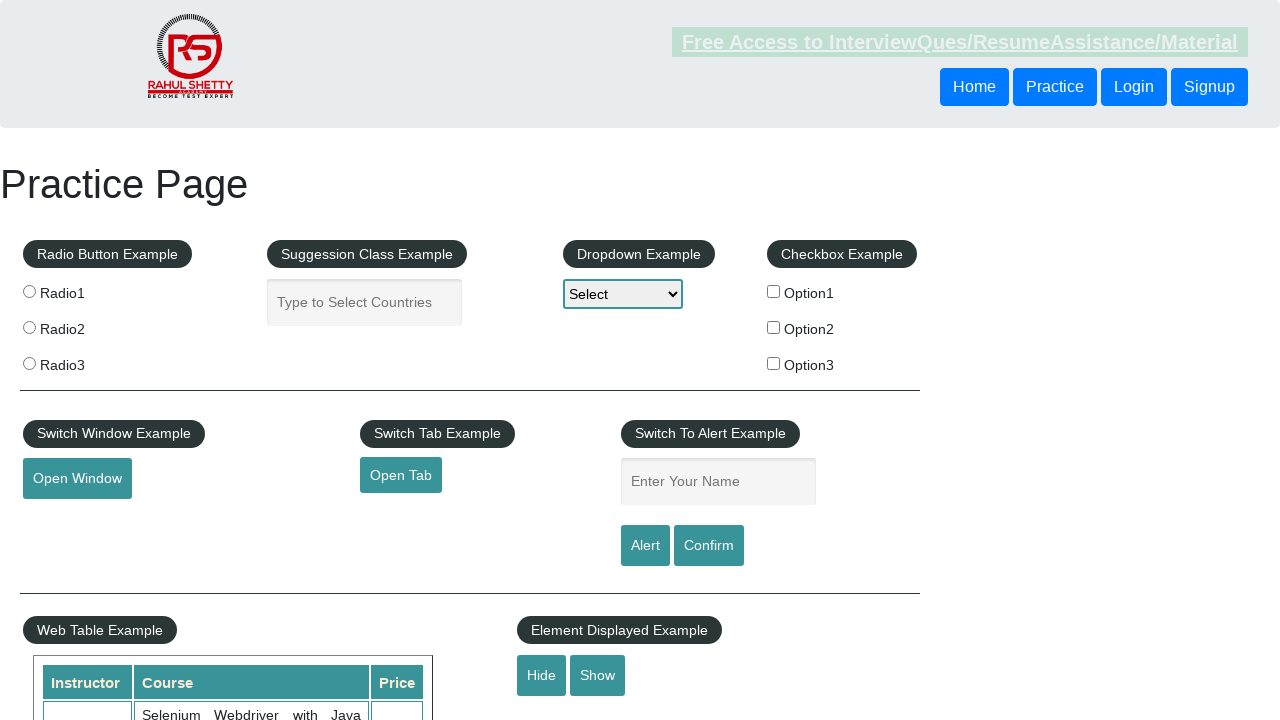

Verified text box is now hidden
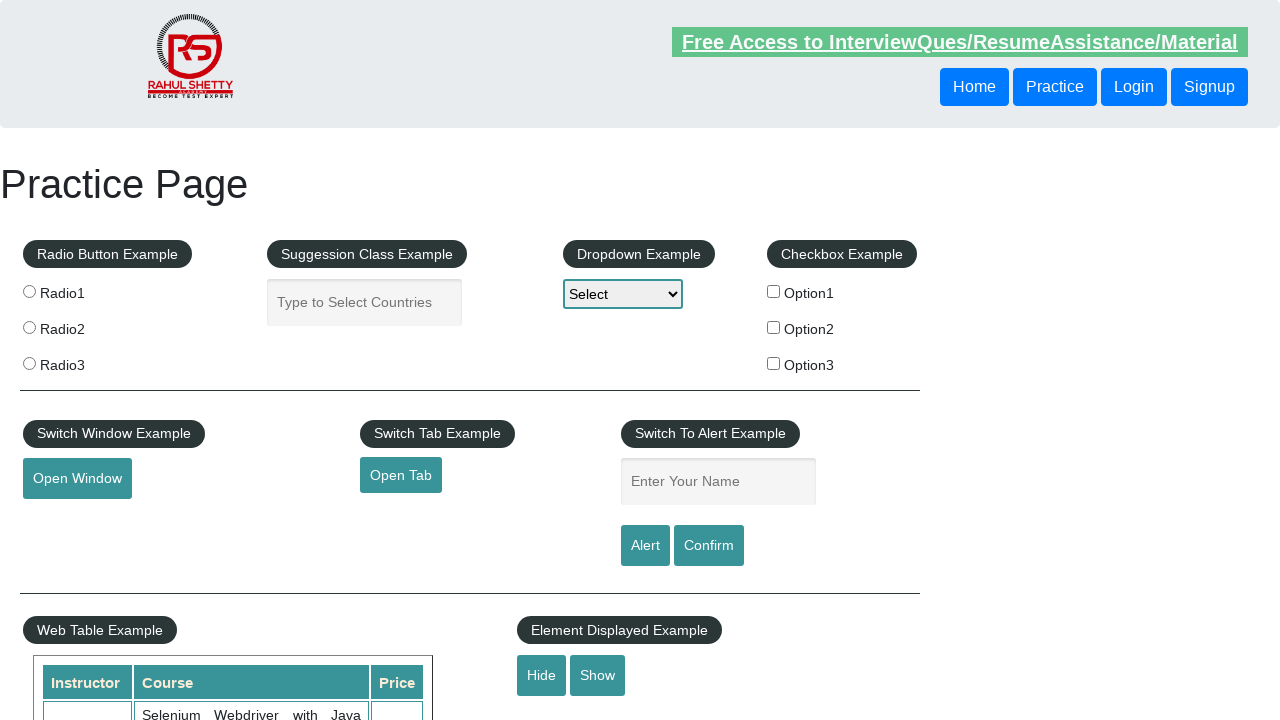

Set up dialog handler to accept alerts and confirmations
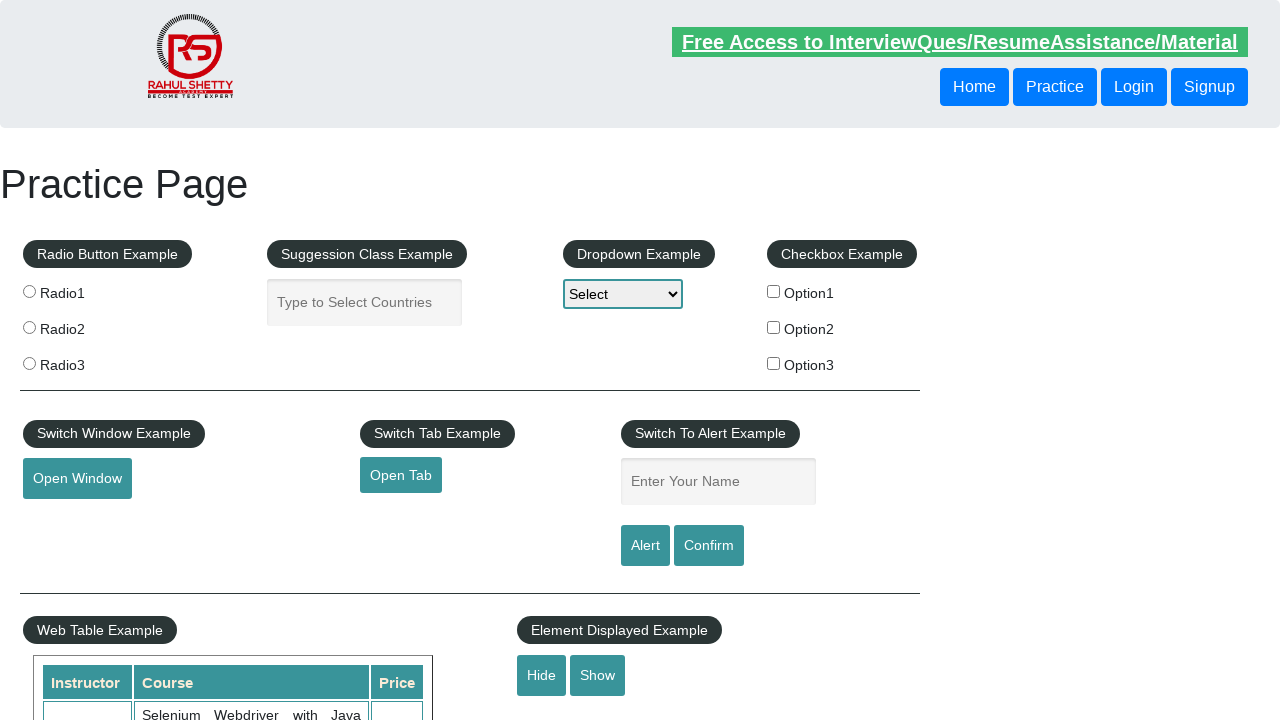

Clicked confirm button which triggered a dialog popup at (709, 546) on #confirmbtn
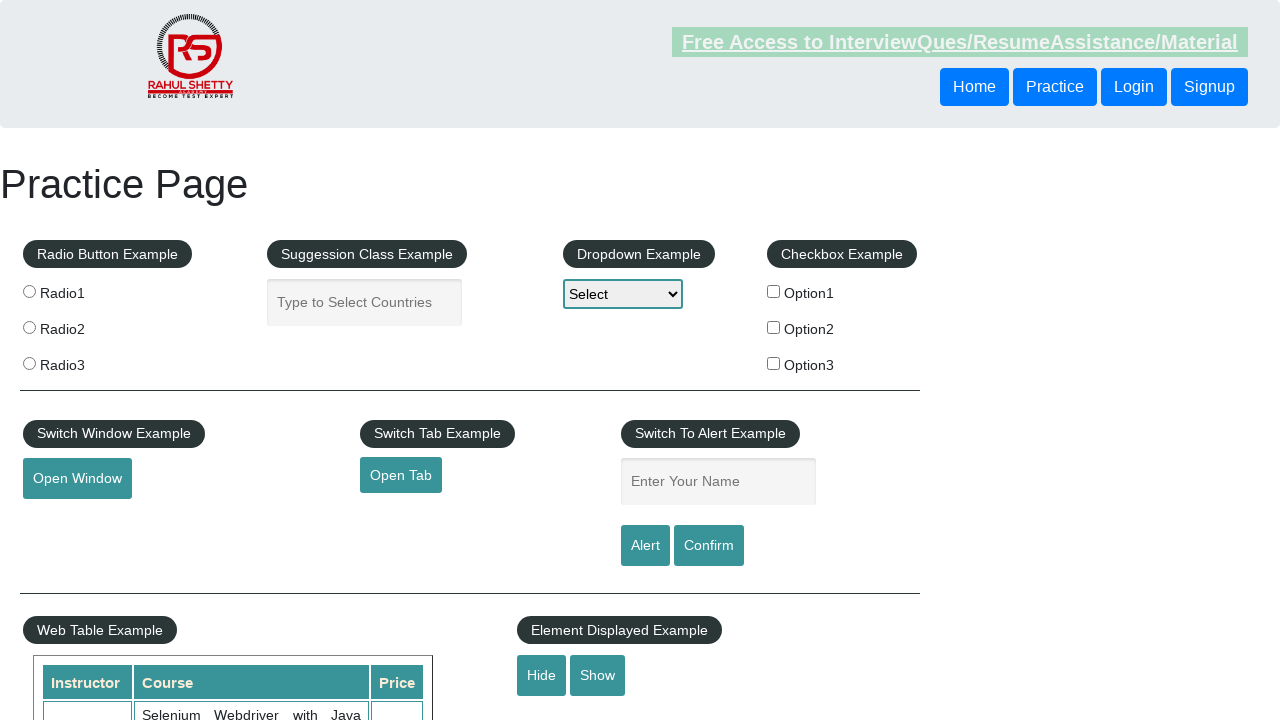

Hovered over the mouse hover element at (83, 361) on #mousehover
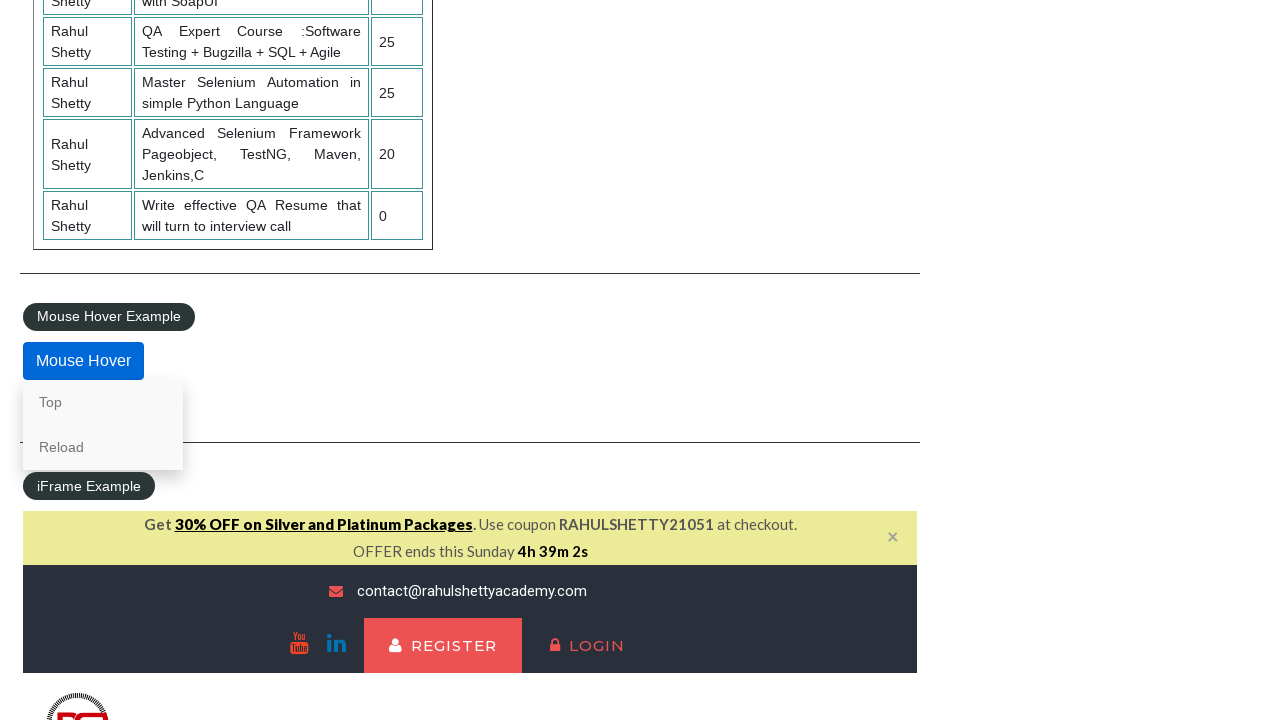

Clicked on lifetime access link within iframe at (307, 360) on #courses-iframe >> internal:control=enter-frame >> li a[href*='lifetime-access']
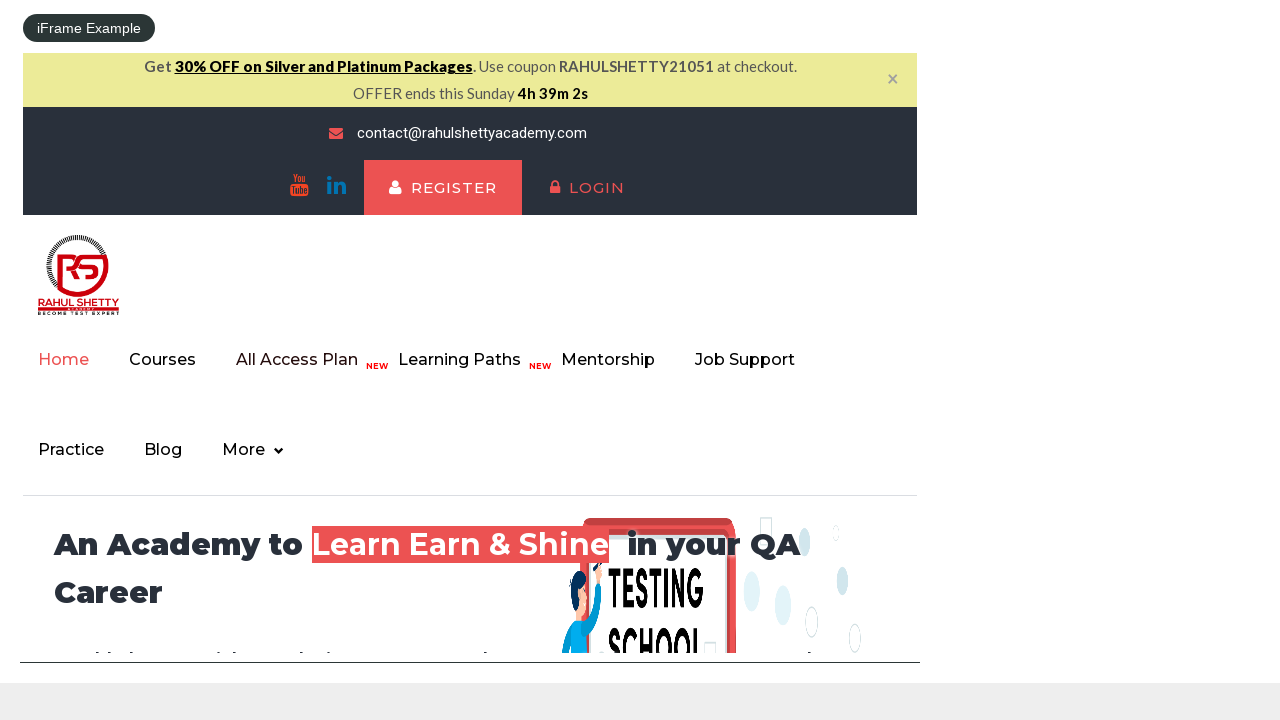

Waited for and verified heading text content in iframe
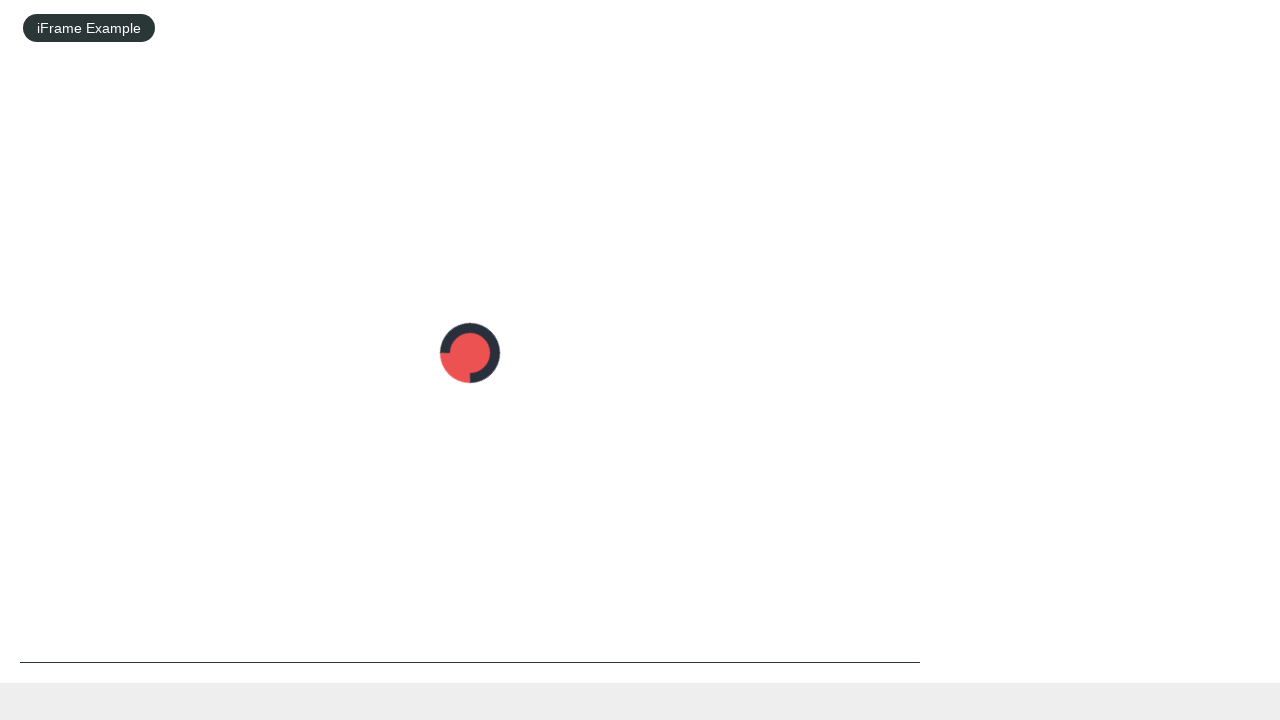

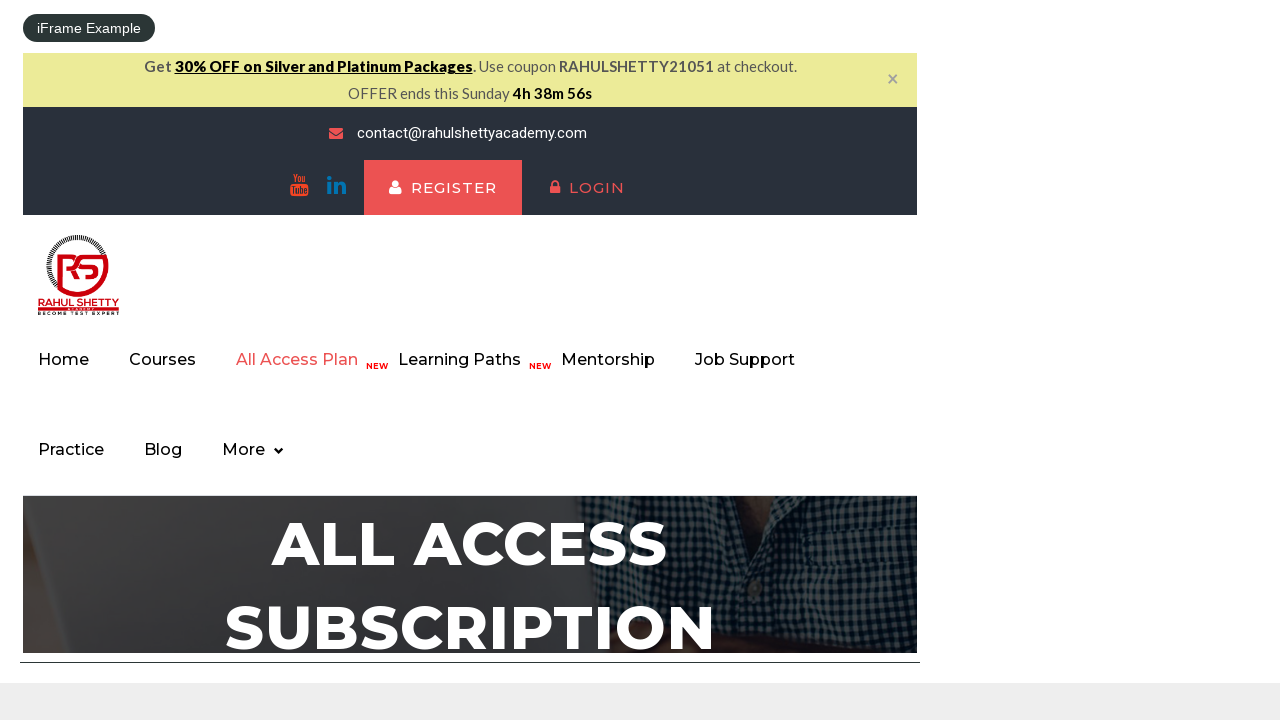